Tests drag and drop functionality by dragging the "Drag me" element and dropping it onto the "Drop here" target, then verifies the text changes to "Dropped!"

Starting URL: https://demoqa.com/droppable

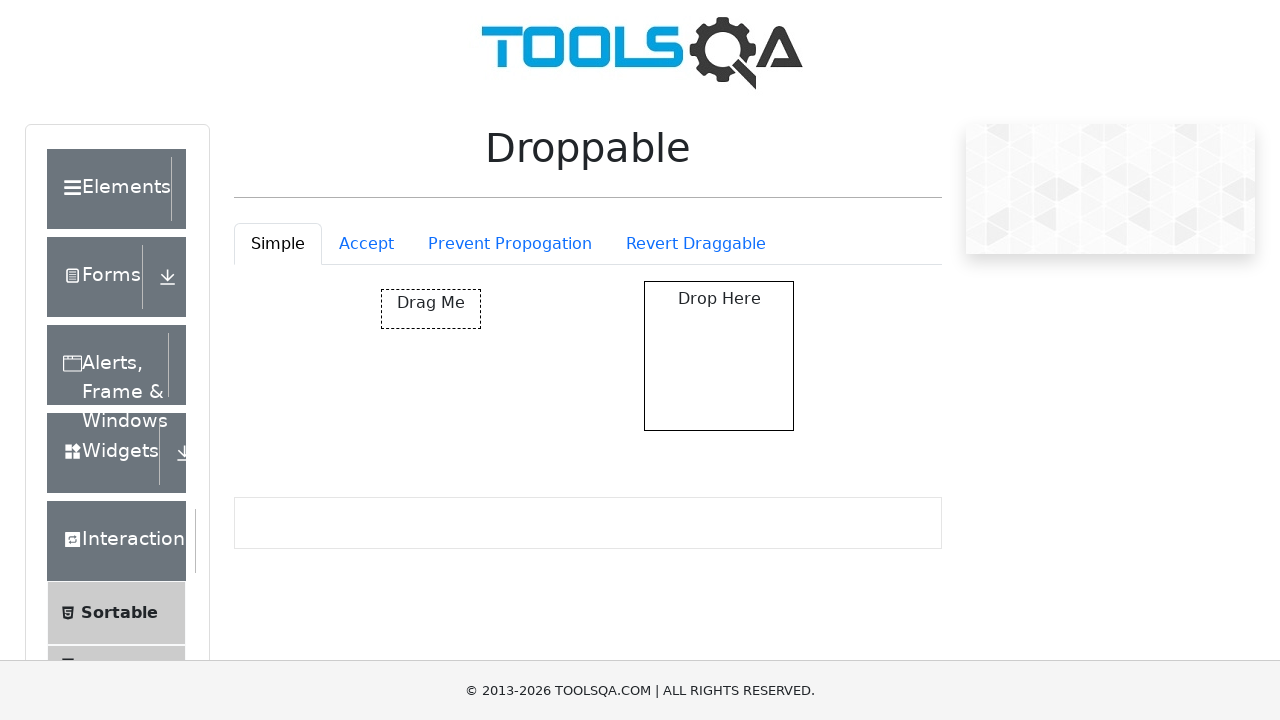

Located the 'Drag me' element
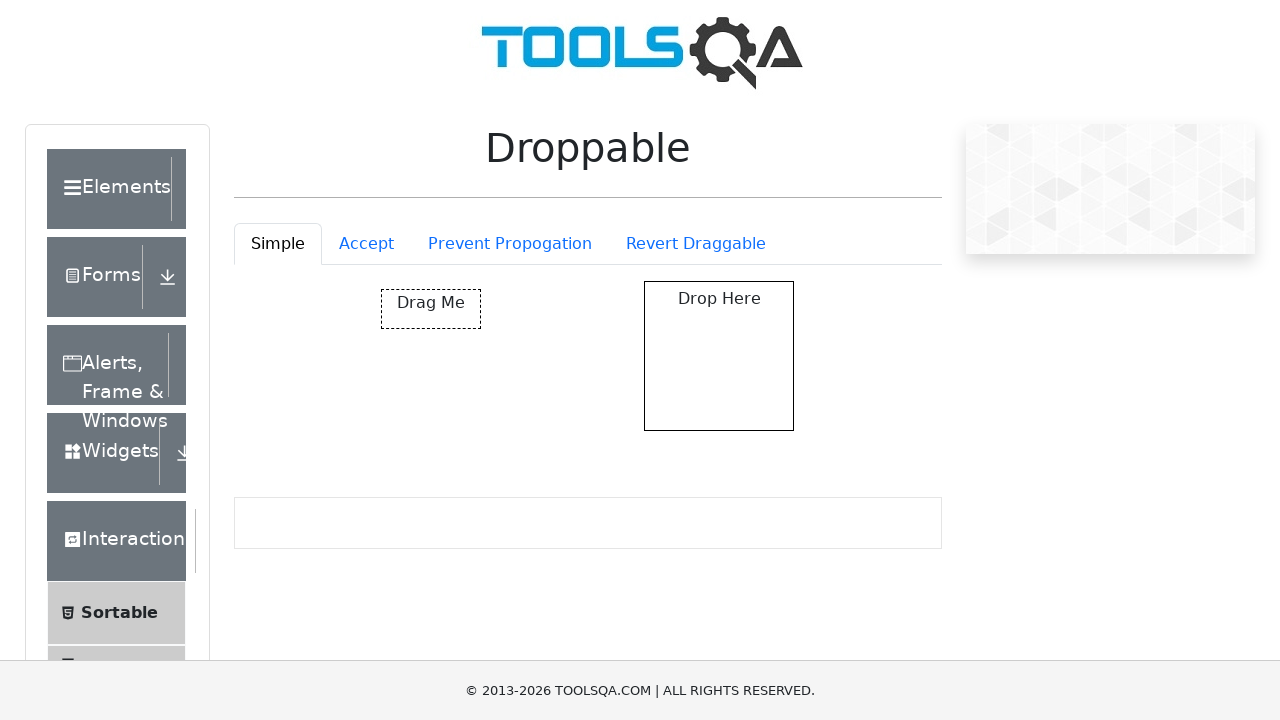

Located the 'Drop here' target element
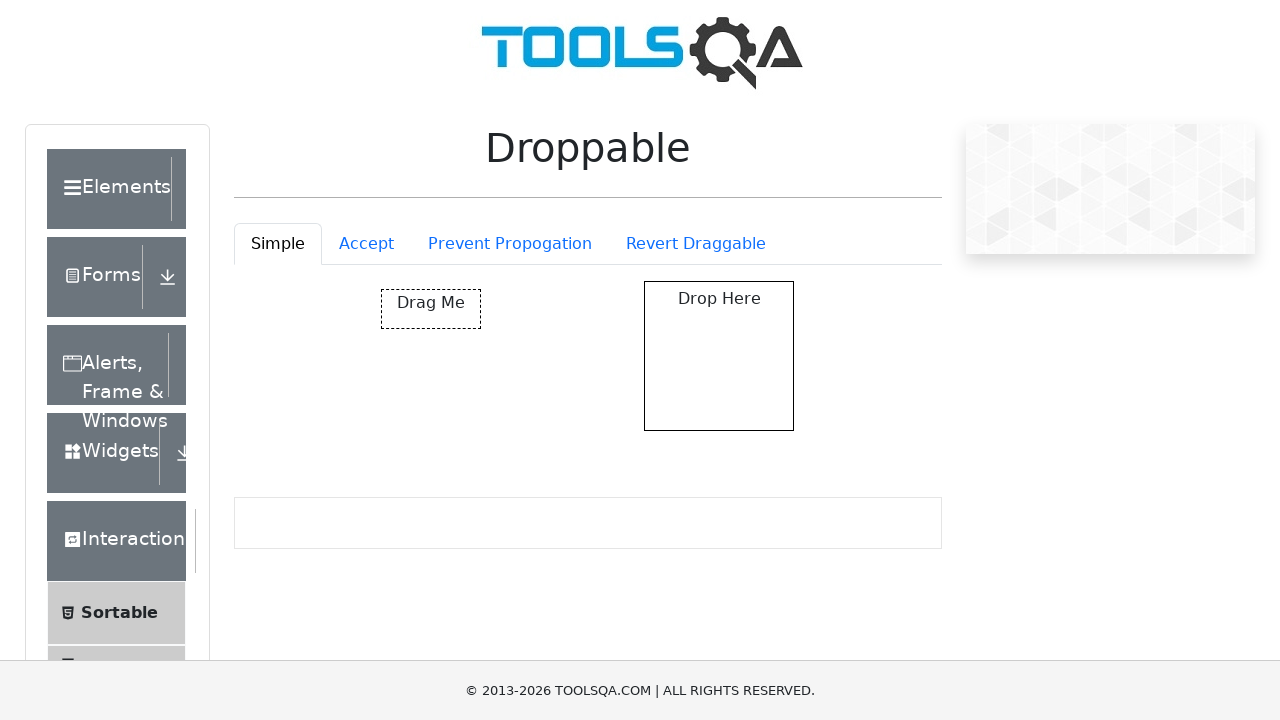

Dragged 'Drag me' element and dropped it onto the target at (719, 356)
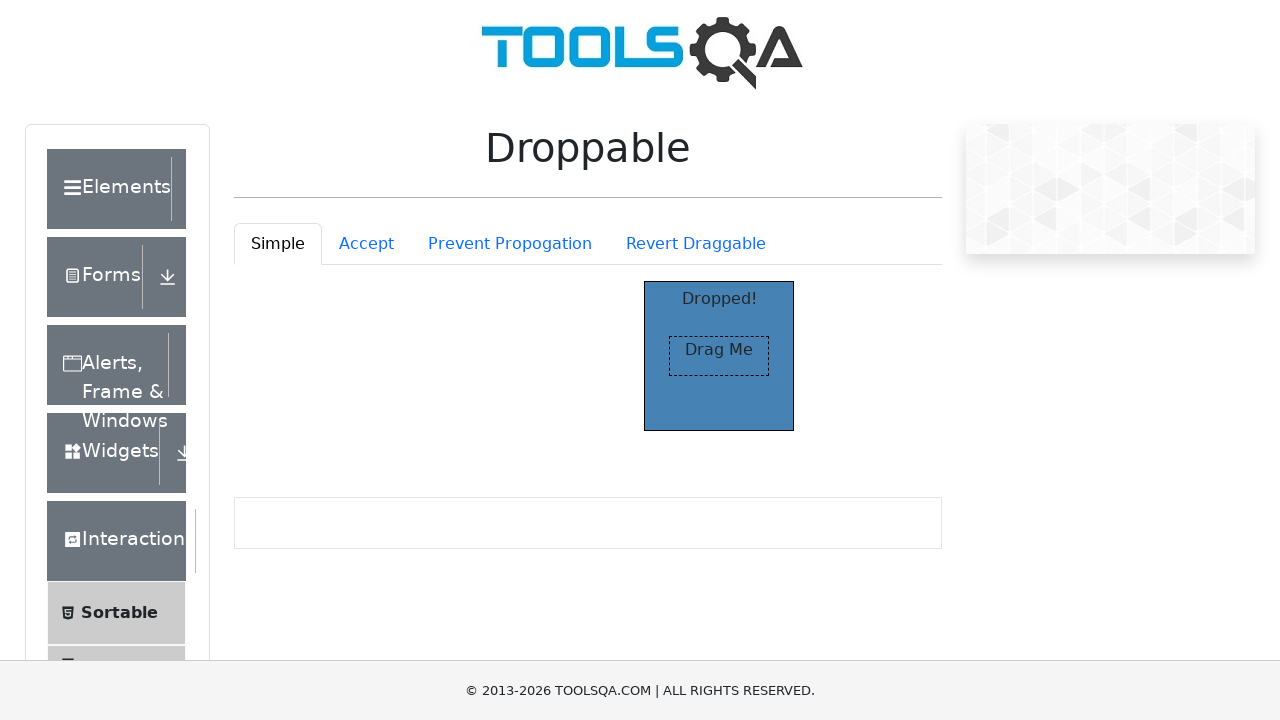

Verified the text changed to 'Dropped!'
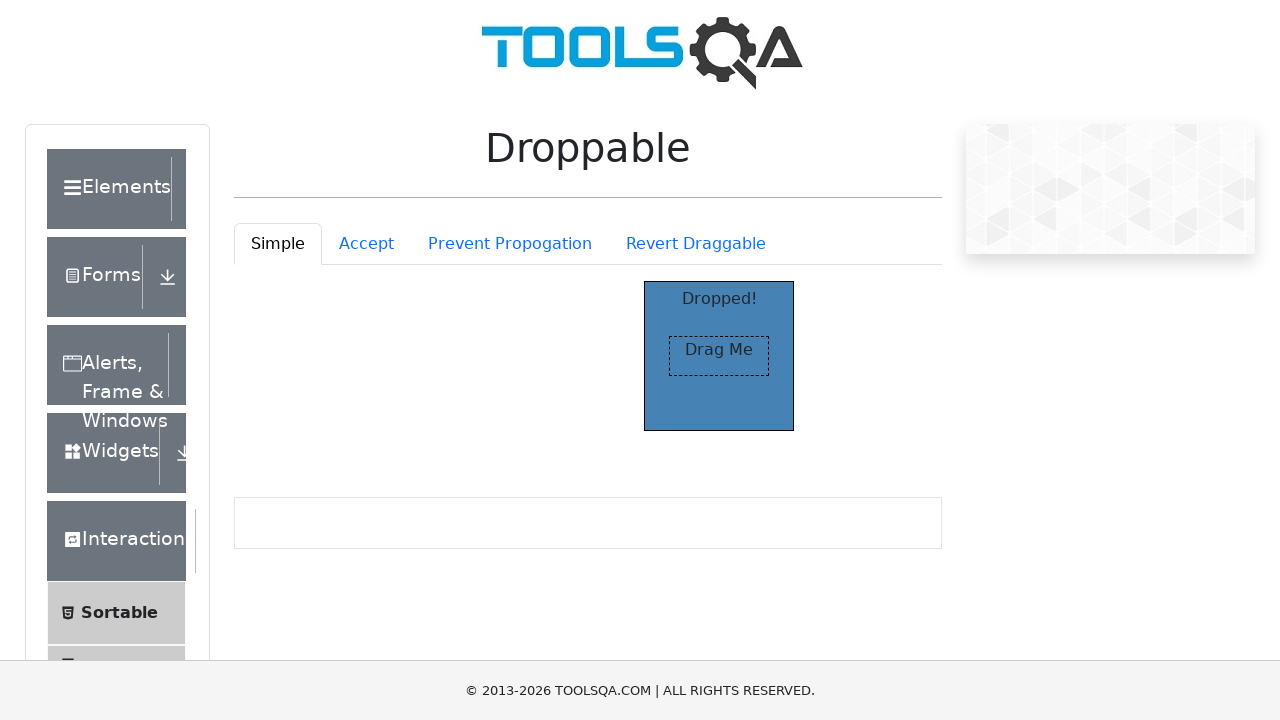

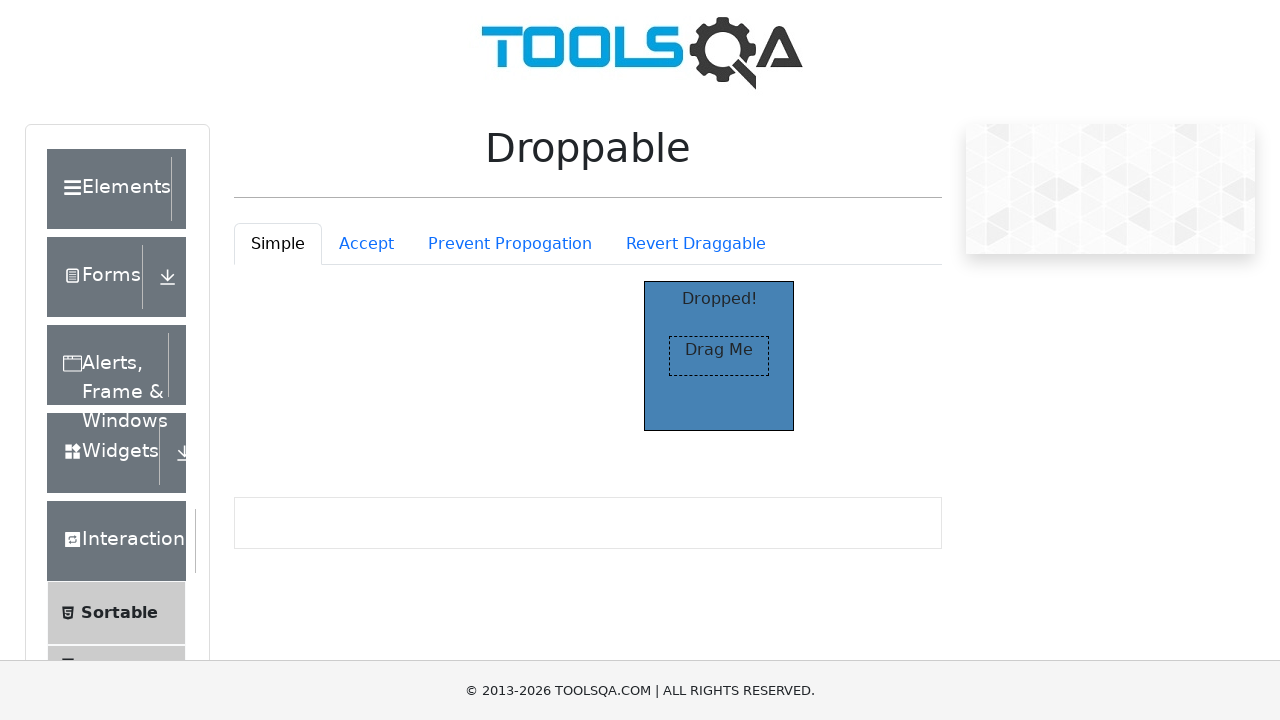